Navigates to the-internet.herokuapp.com, clicks on the "Sortable Data Tables" link, and interacts with a data table to verify table rows are present.

Starting URL: https://the-internet.herokuapp.com

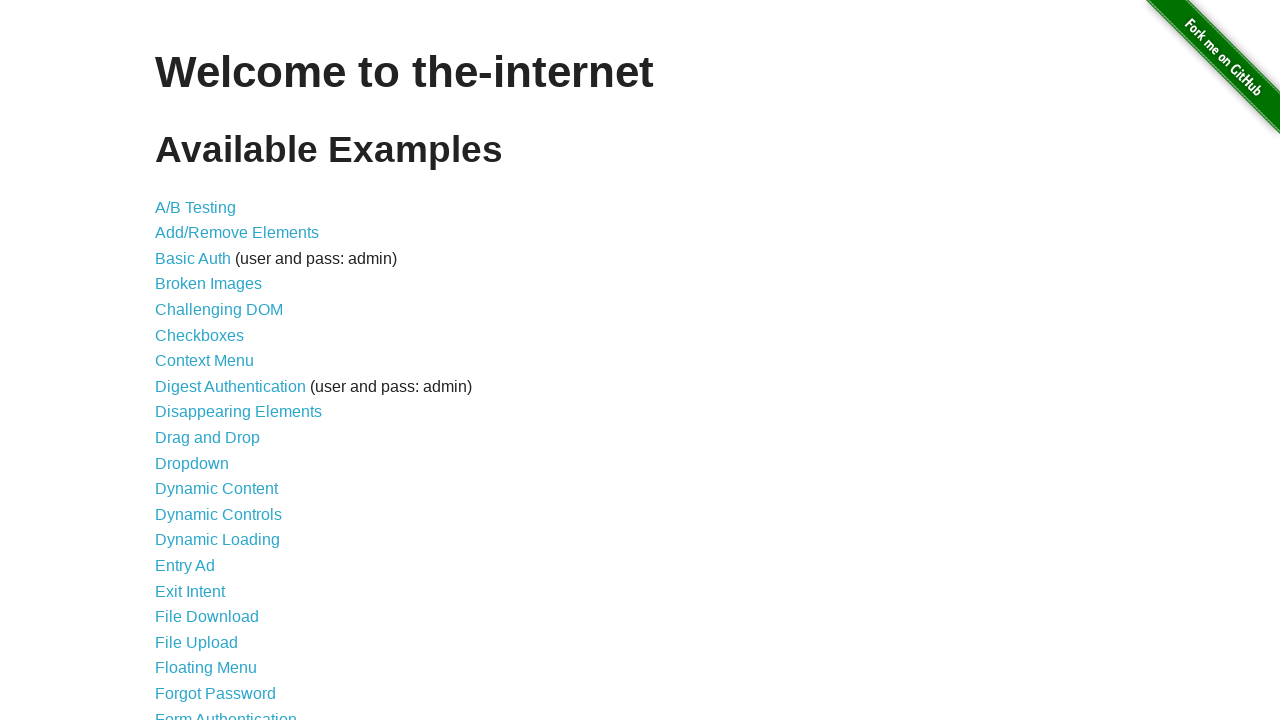

Clicked on the 'Sortable Data Tables' link at (230, 574) on text=Sortable Data Tables
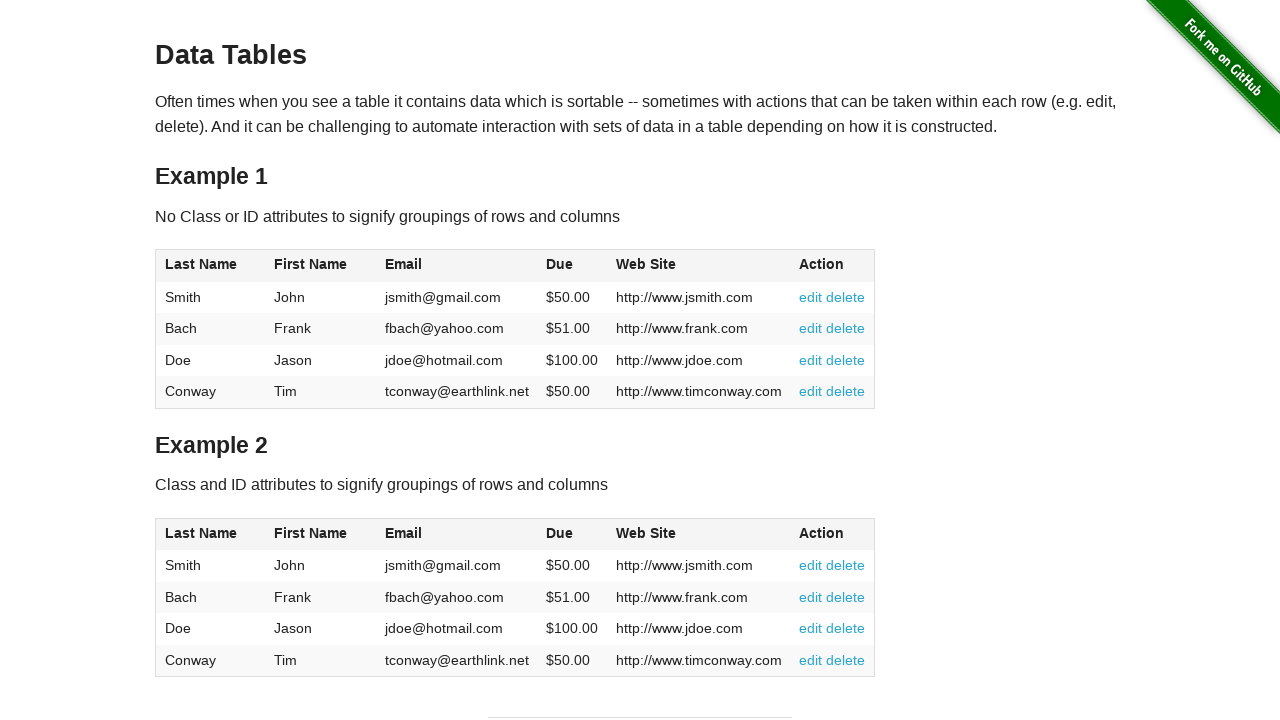

Table #table1 became visible
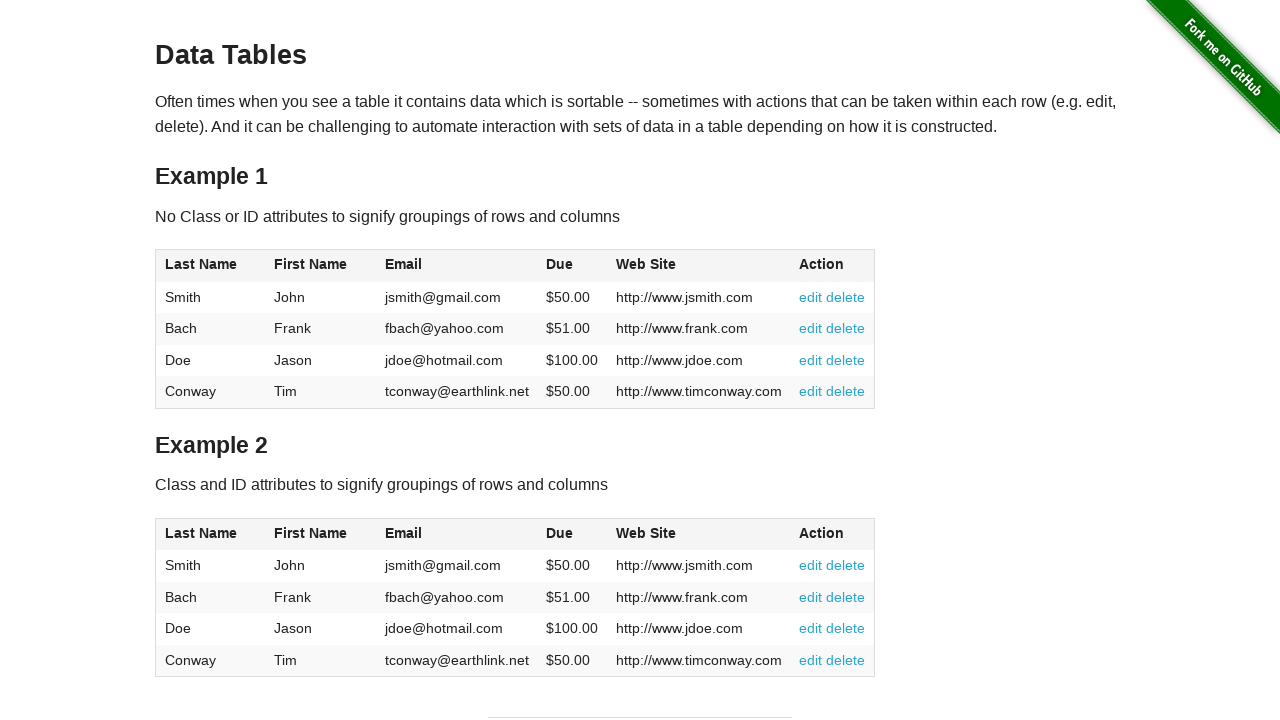

First table row in #table1 is present and ready
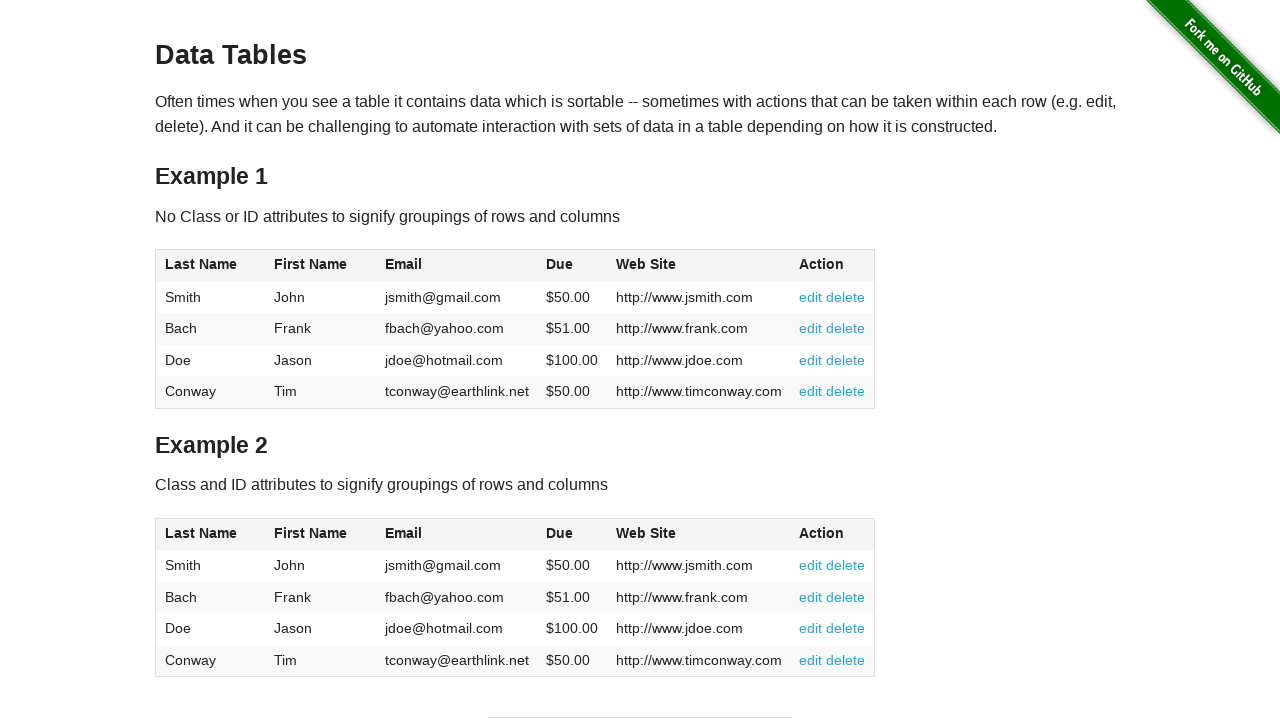

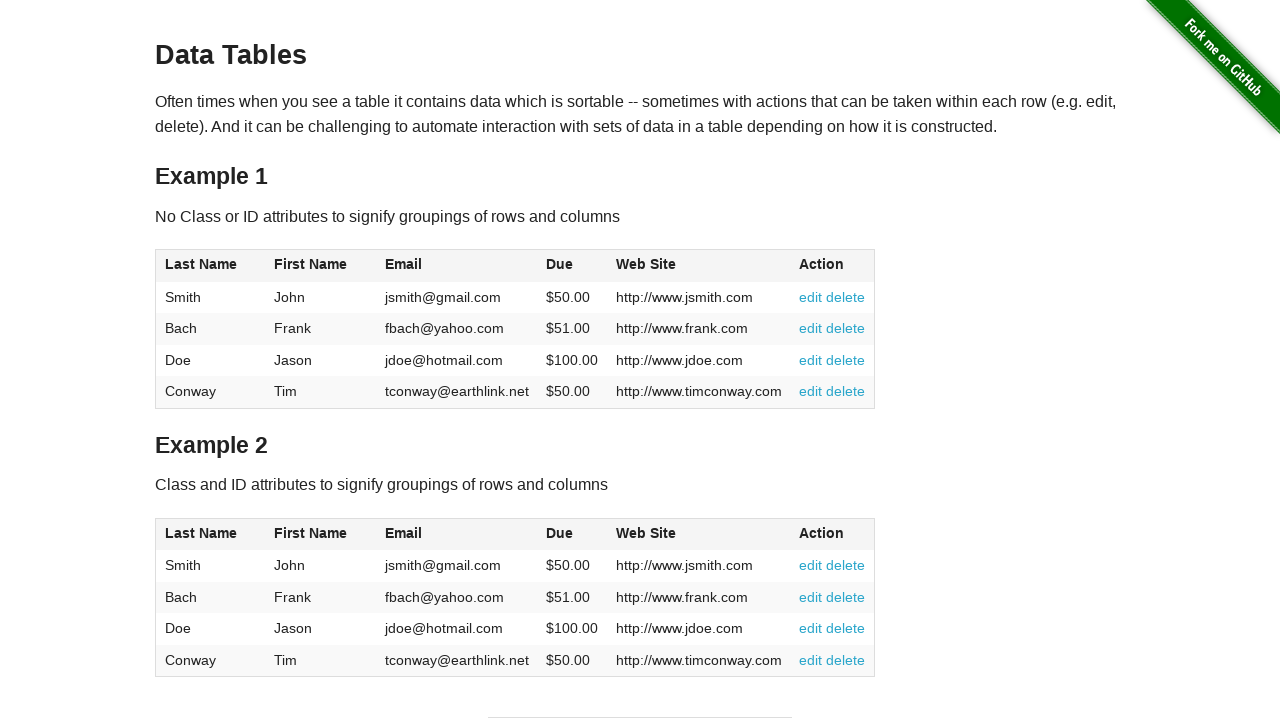